Tests dropdown selection using Playwright's built-in select_option method to choose "Option 1" by visible text and verifies the selection.

Starting URL: http://the-internet.herokuapp.com/dropdown

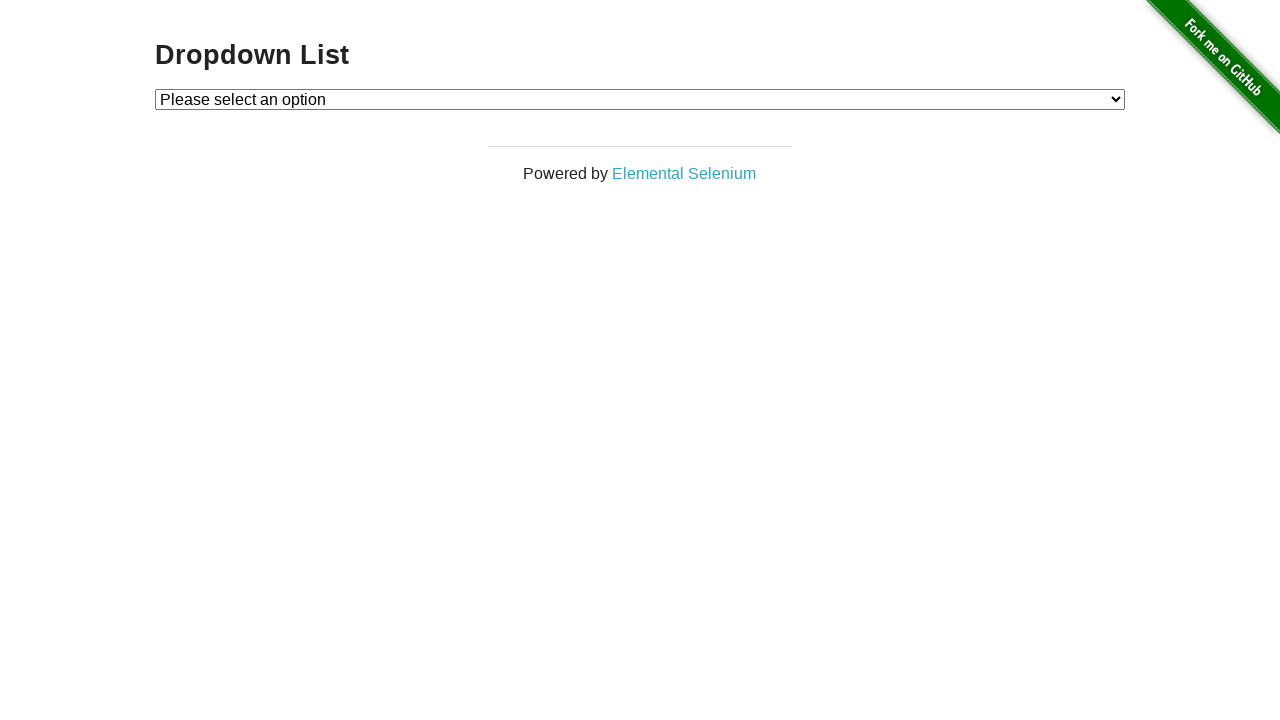

Selected 'Option 1' from dropdown using visible text on #dropdown
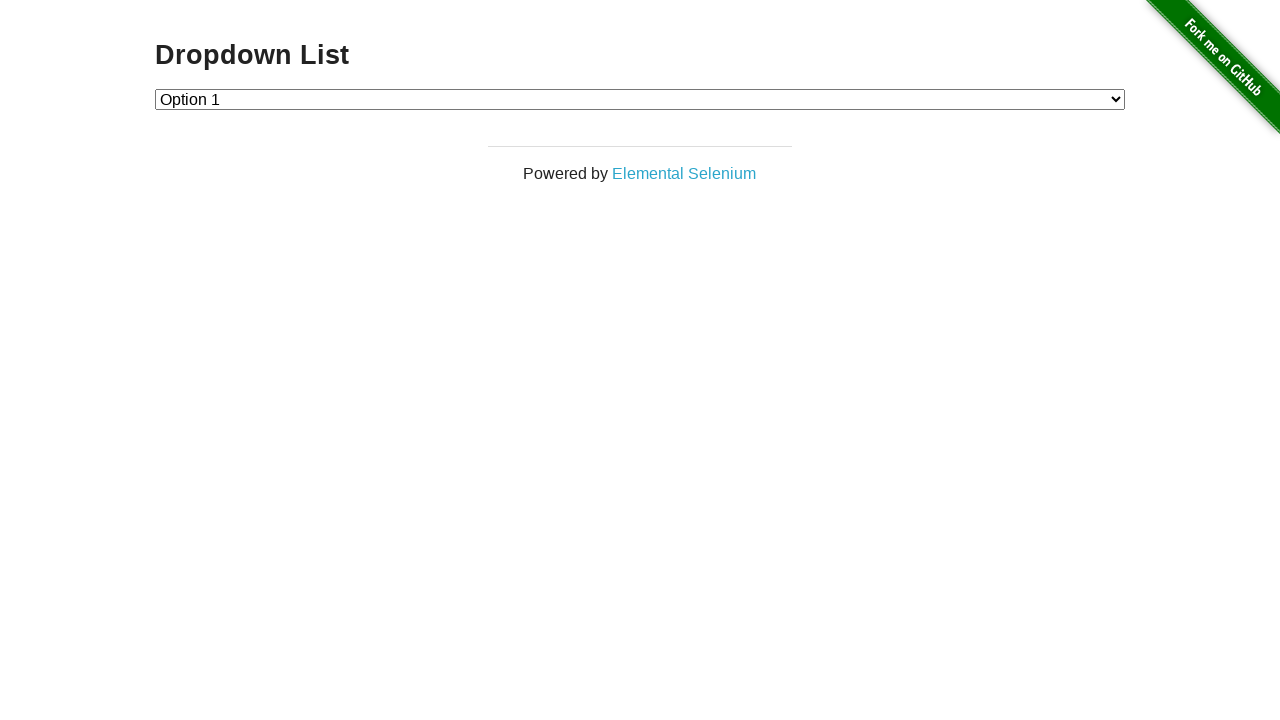

Retrieved text content of selected dropdown option
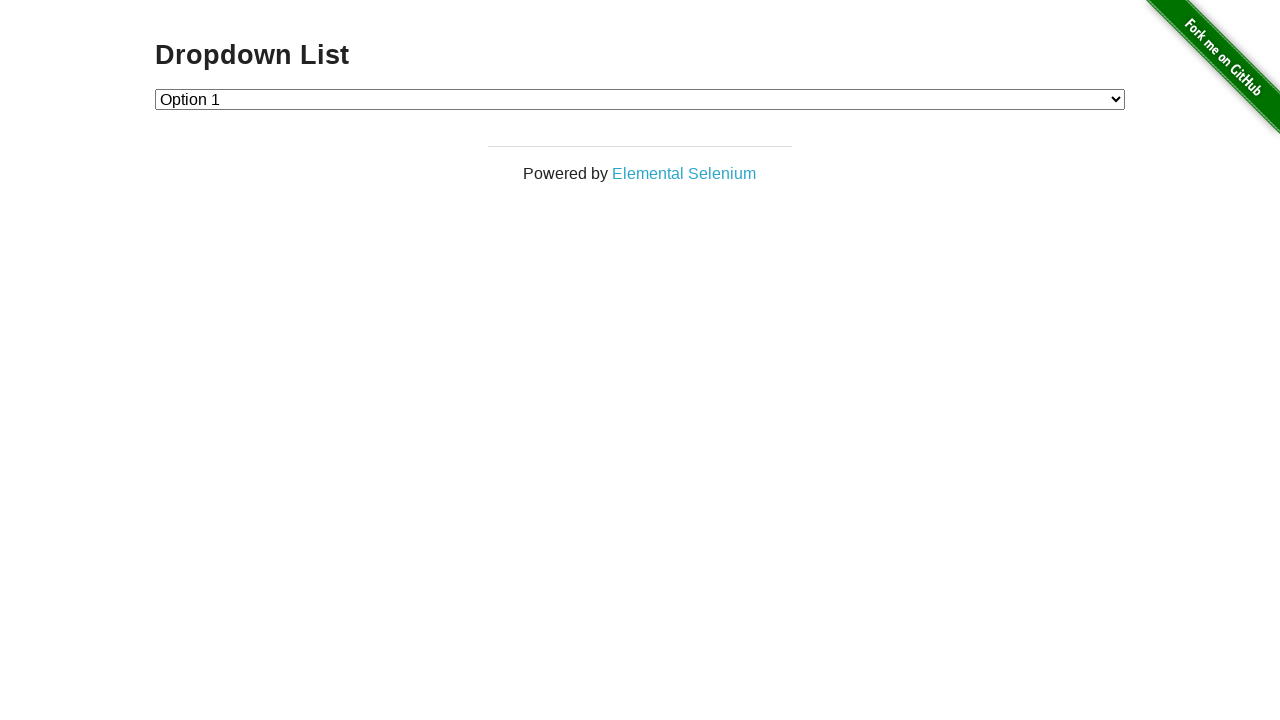

Verified that selected option text equals 'Option 1'
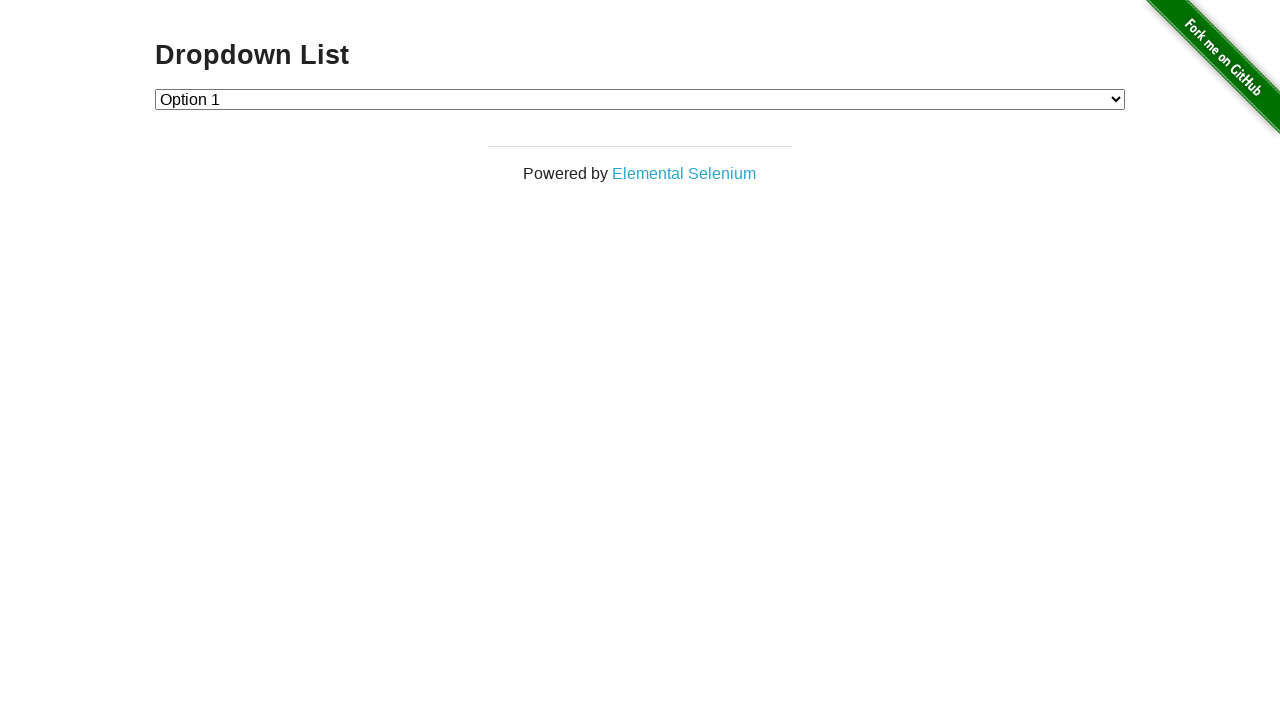

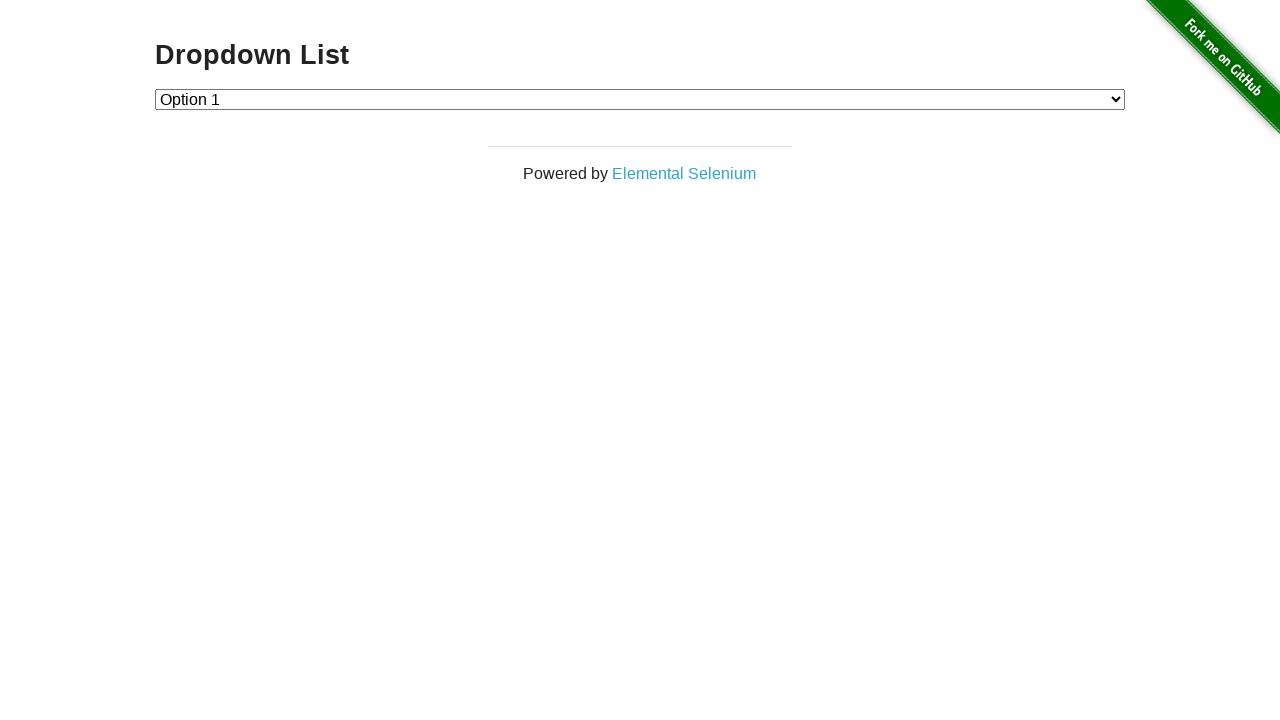